Tests double-click functionality on a button element

Starting URL: https://testkru.com/Elements/Buttons

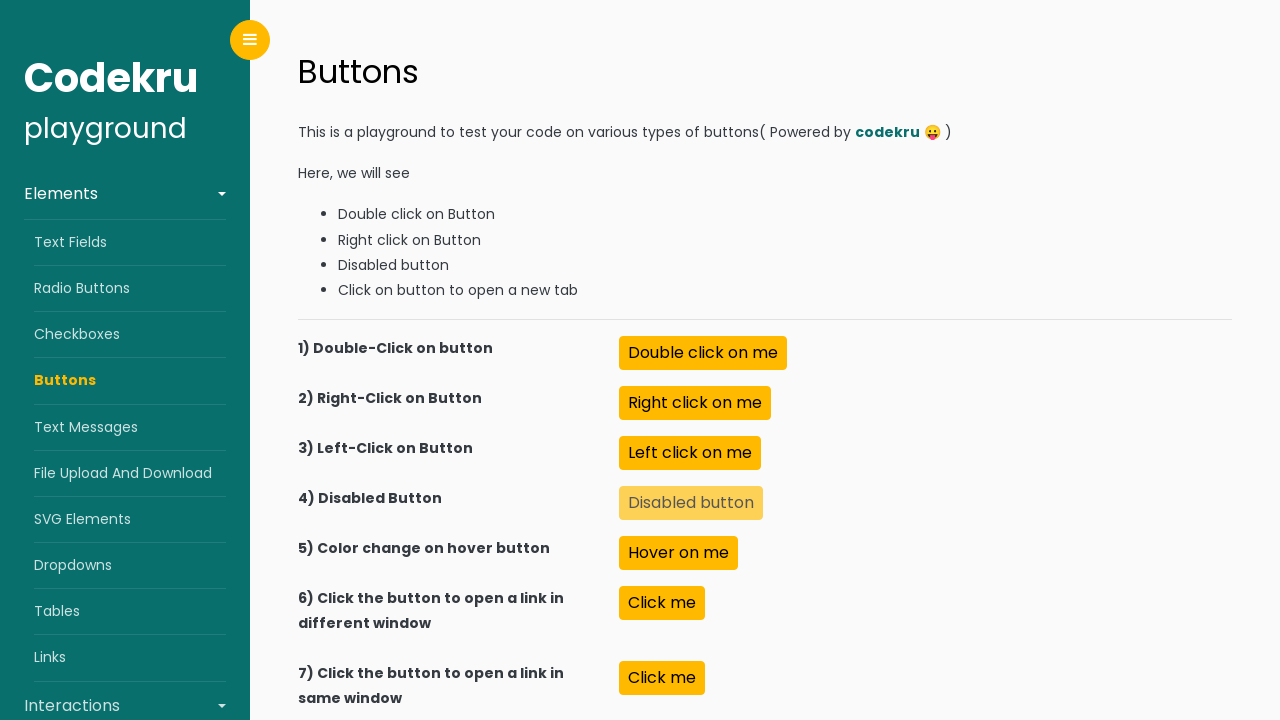

Double-clicked on the button element with id 'doubleClick' at (703, 353) on #doubleClick
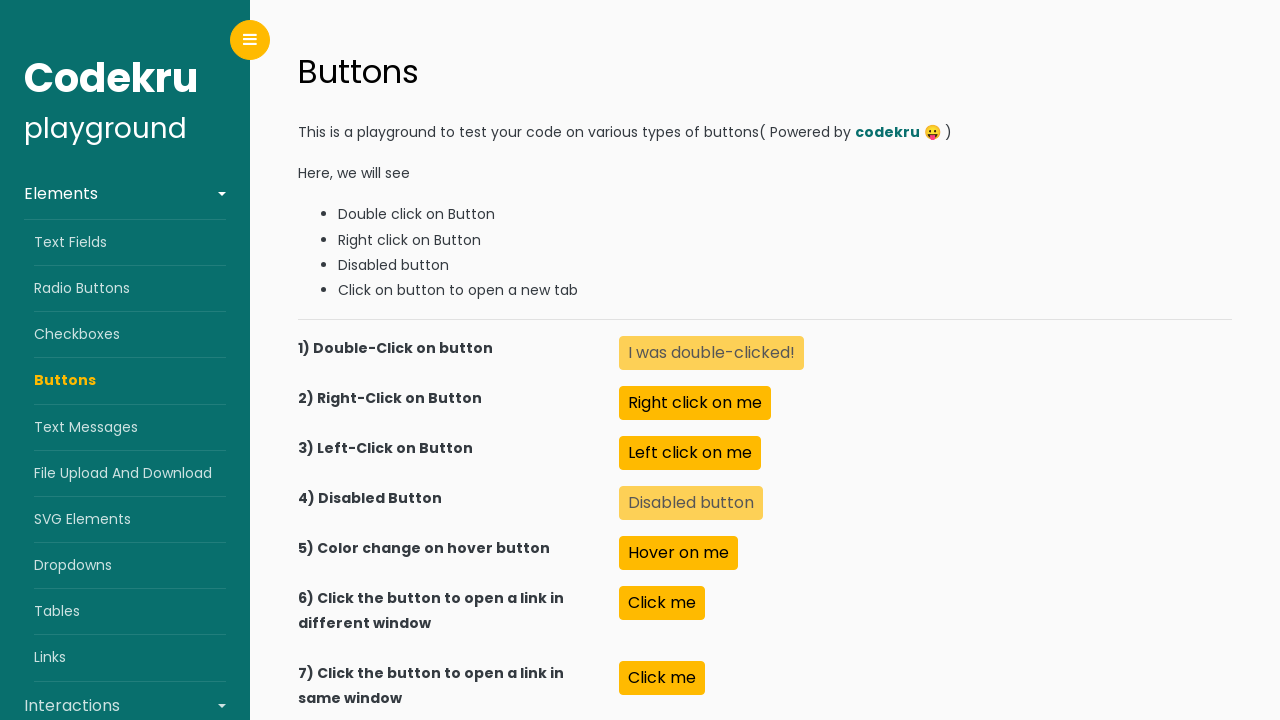

Retrieved text content from button after double-click
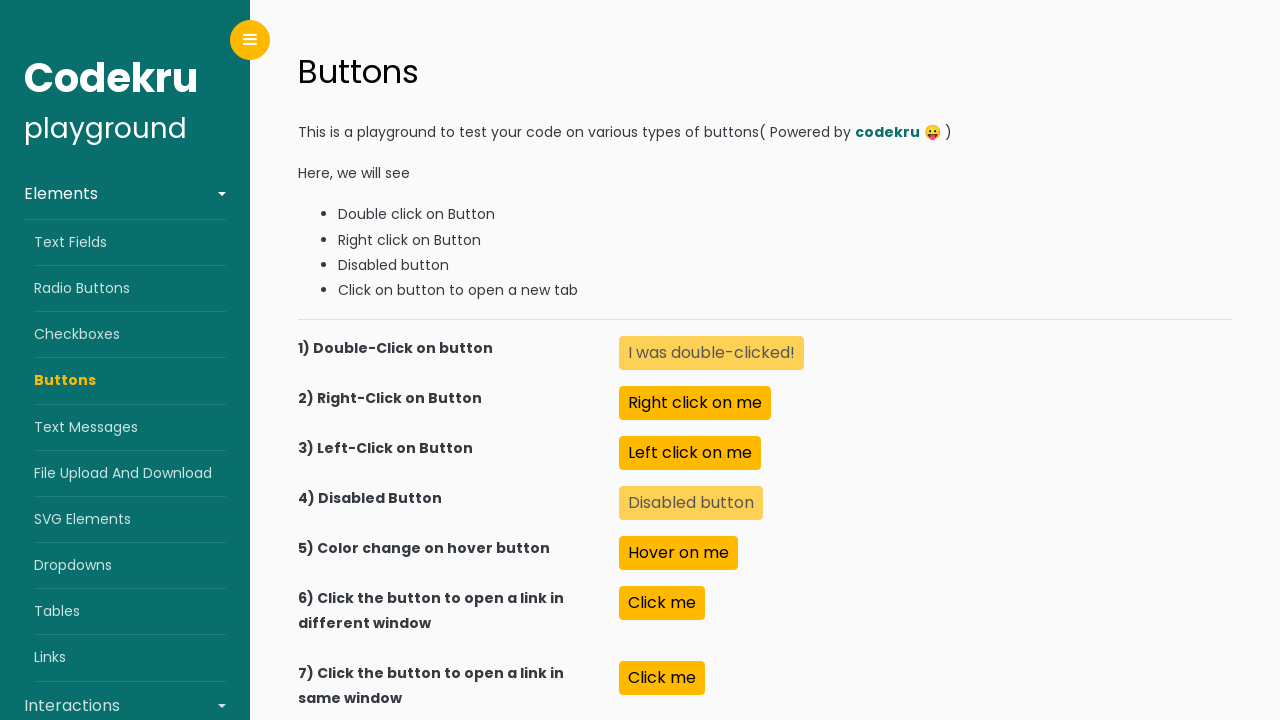

Printed button text: I was double-clicked!
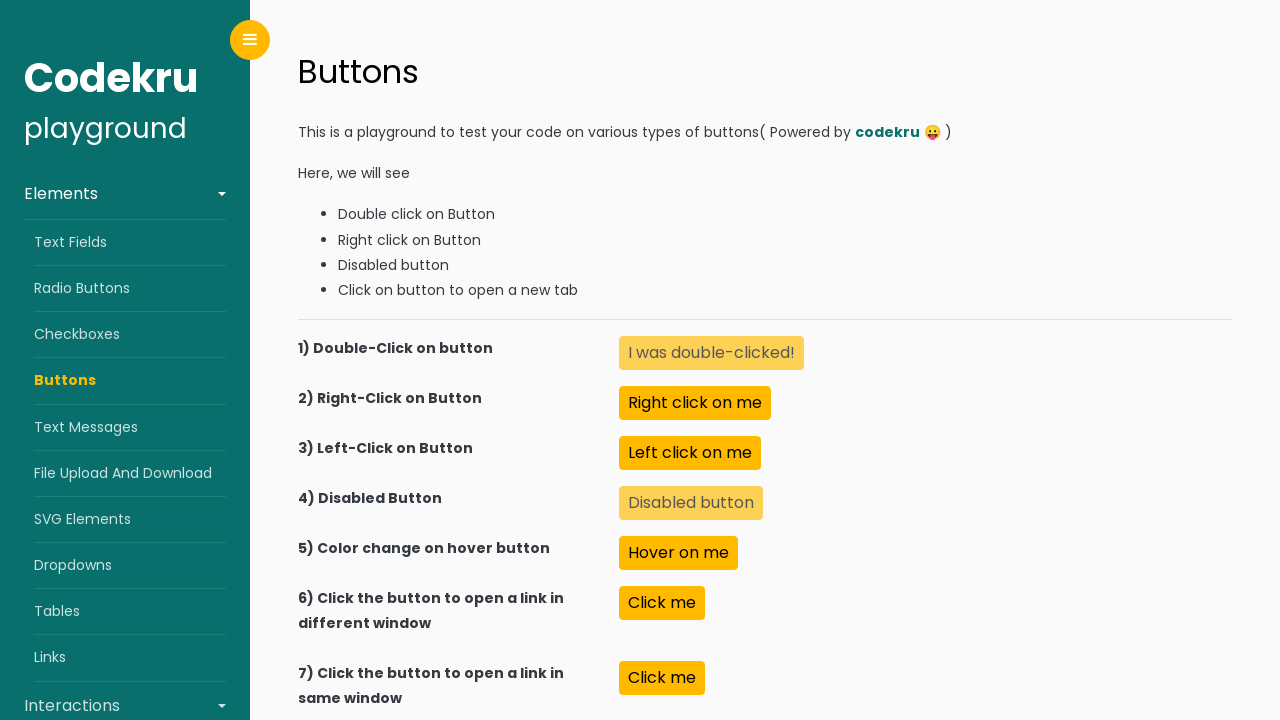

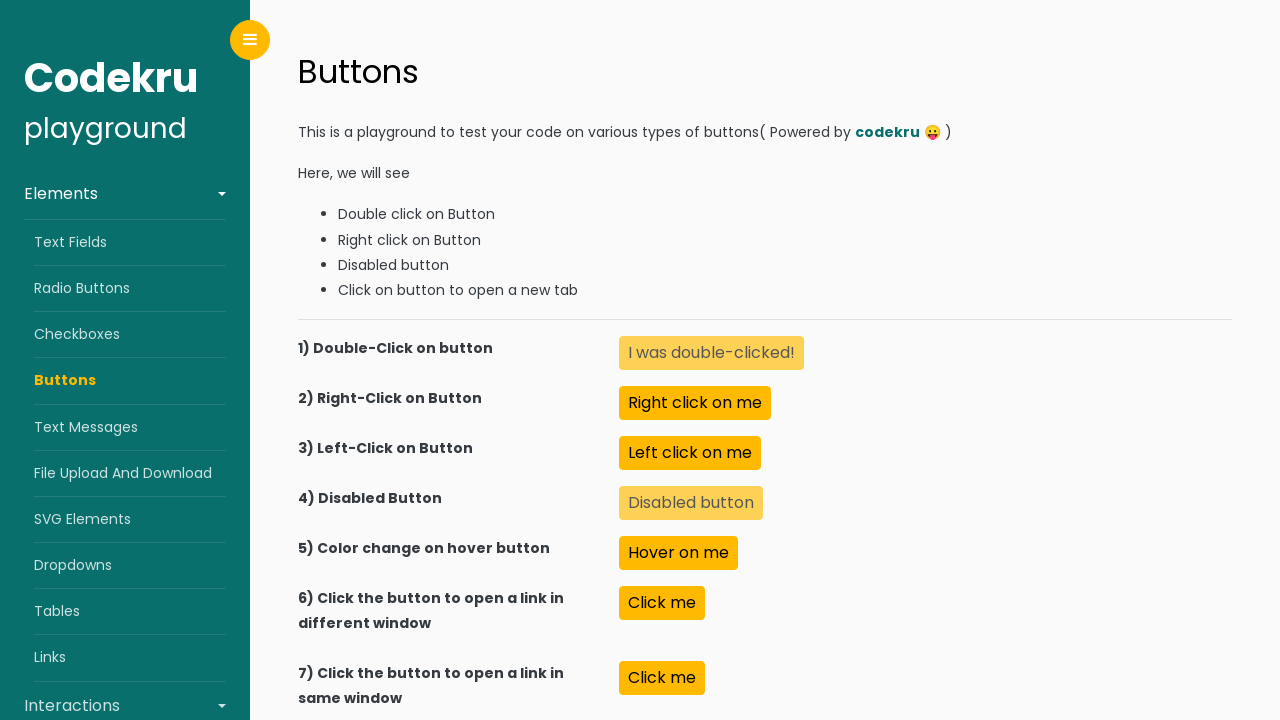